Navigates to the Press Information Bureau of India website and clicks on a specific press release link from the release list.

Starting URL: https://pib.gov.in/indexd.aspx

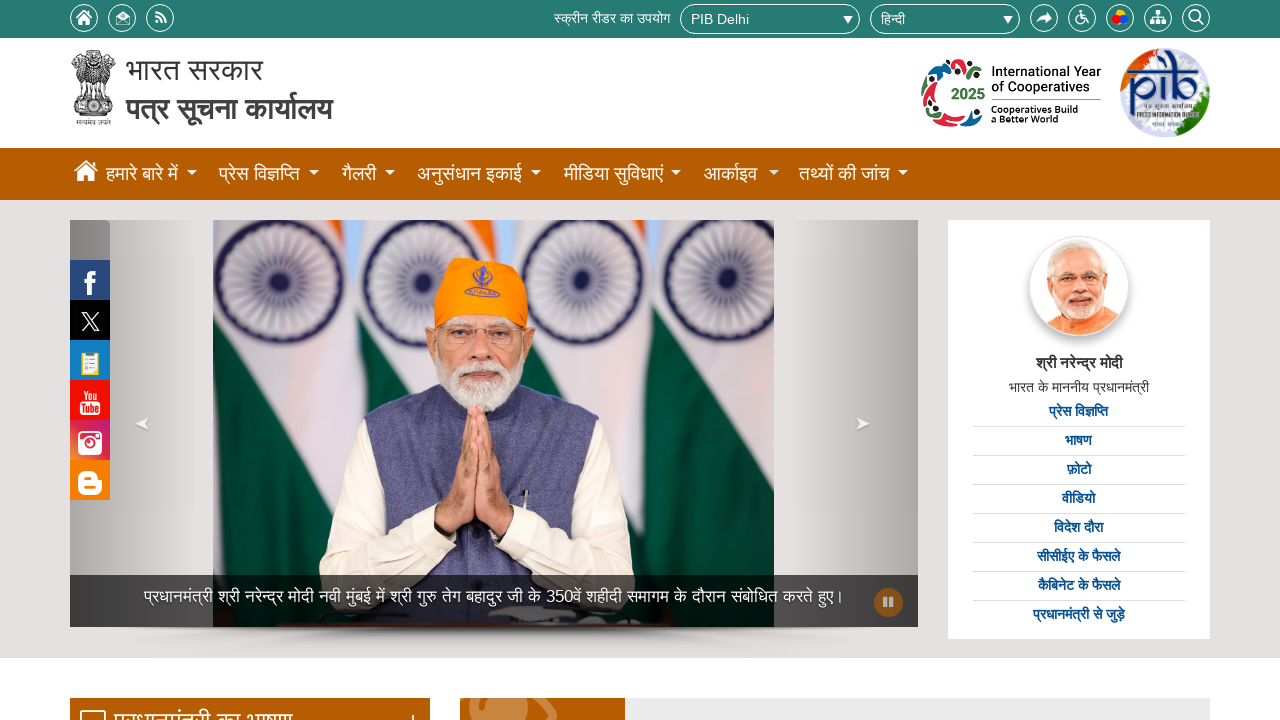

Waited for press release list to load on PIB website
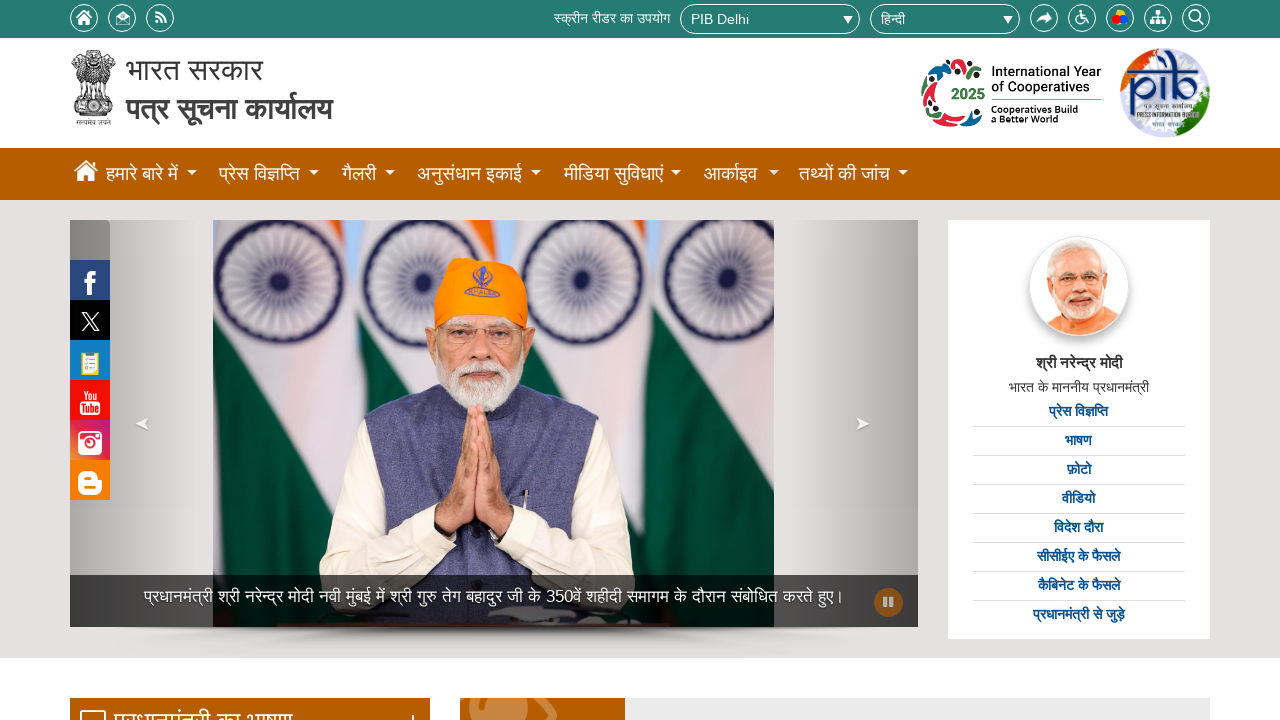

Clicked on a specific press release link from the release list at (648, 360) on ul.release_list a[href*='PressReleseDetail.aspx']
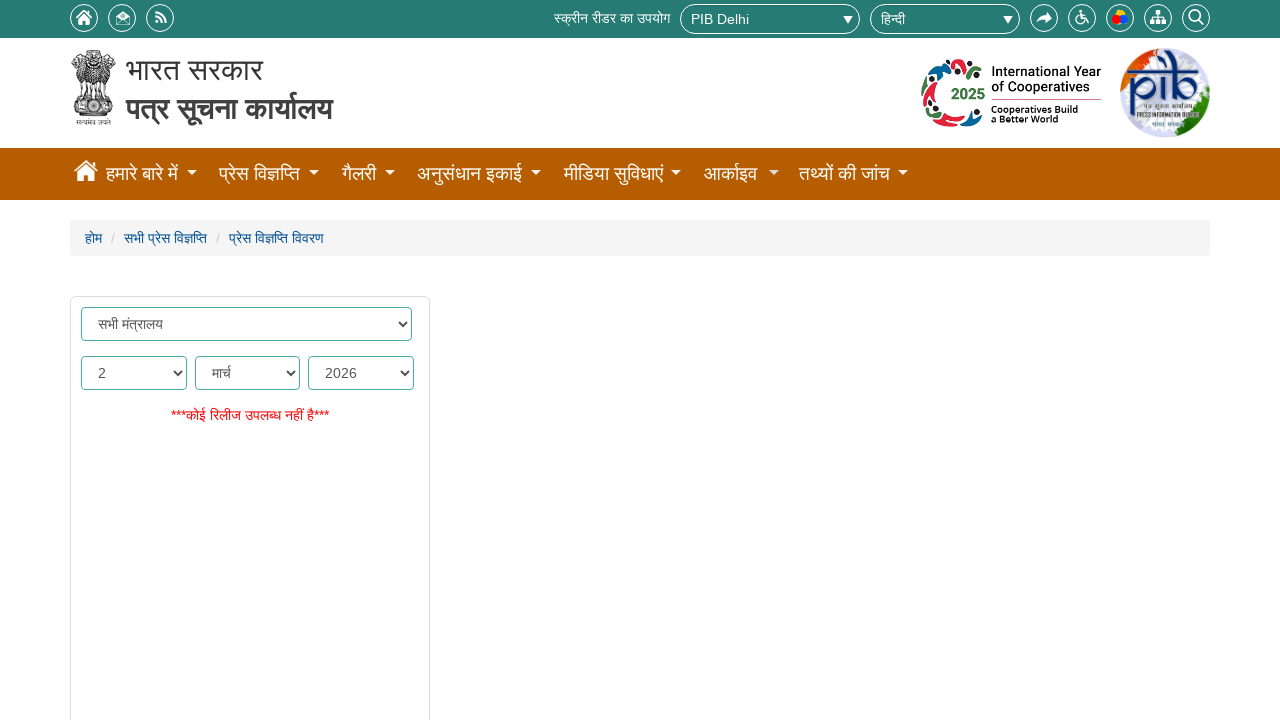

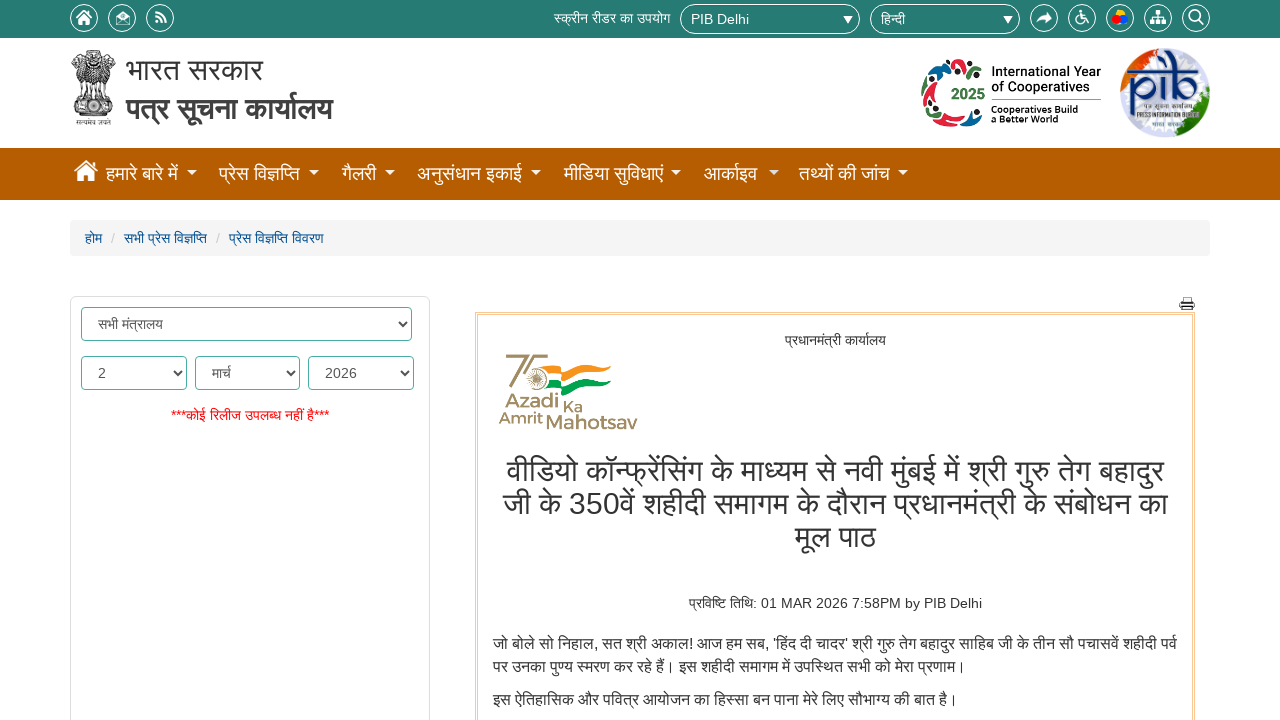